Navigates to dropdown page and verifies that Option 1 and Option 2 can be correctly selected from the dropdown

Starting URL: https://the-internet.herokuapp.com/

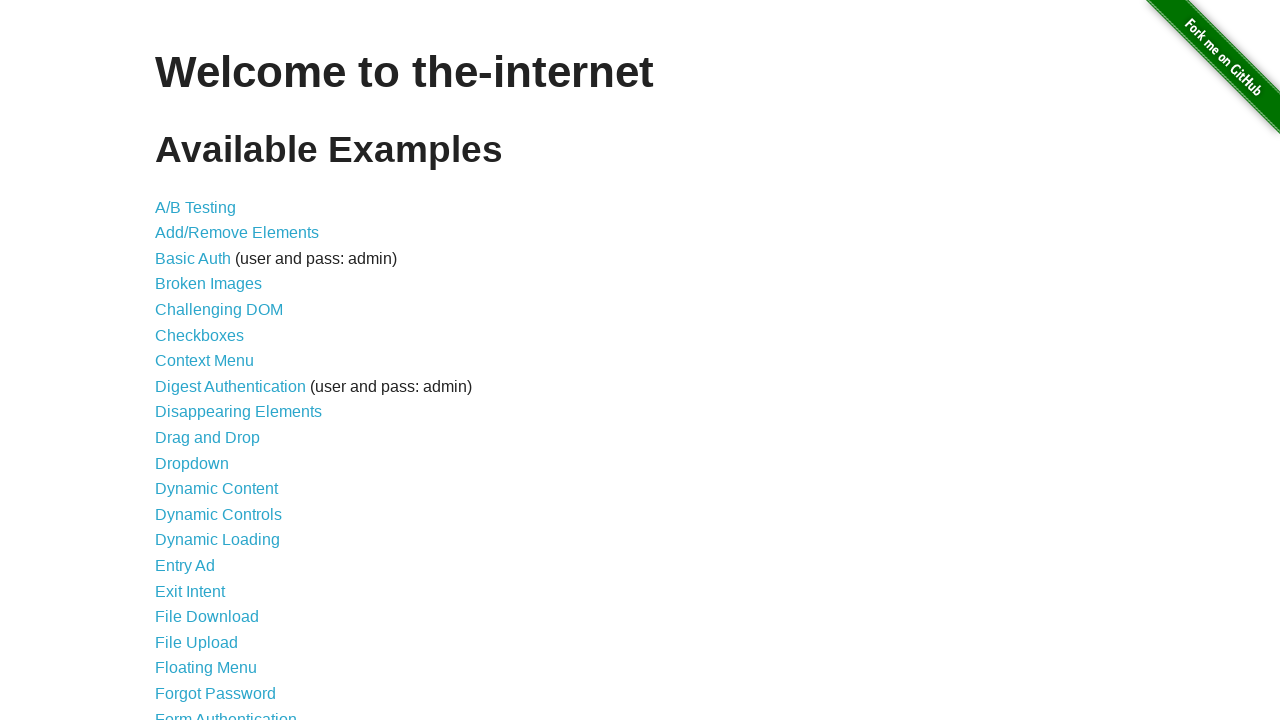

Clicked on Dropdown link from main menu at (192, 463) on a[href='/dropdown']
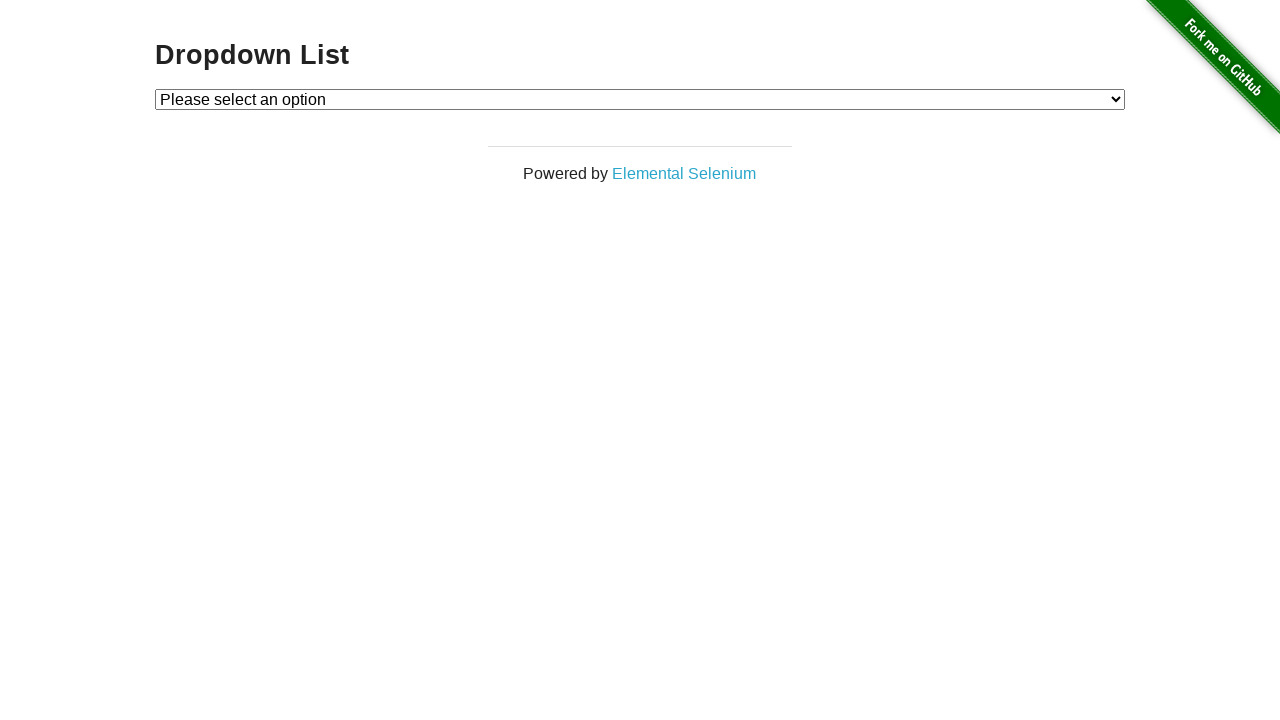

Dropdown element became visible
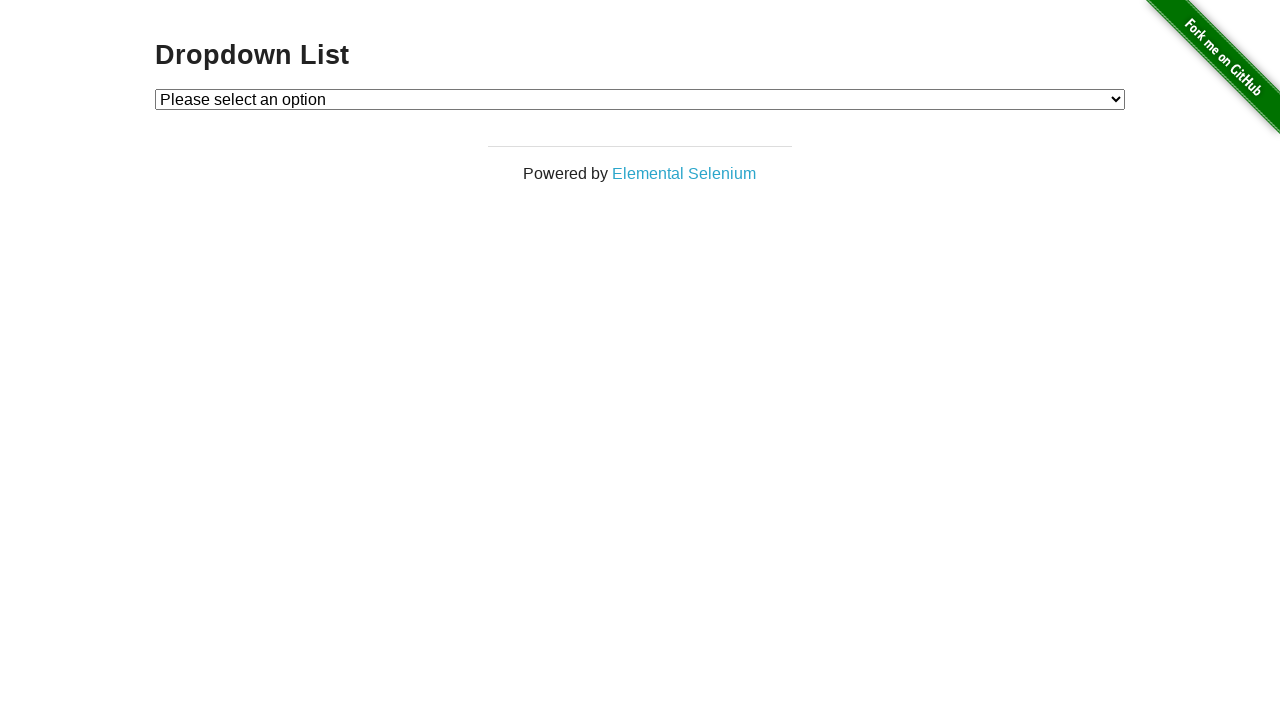

Selected Option 1 from dropdown on #dropdown
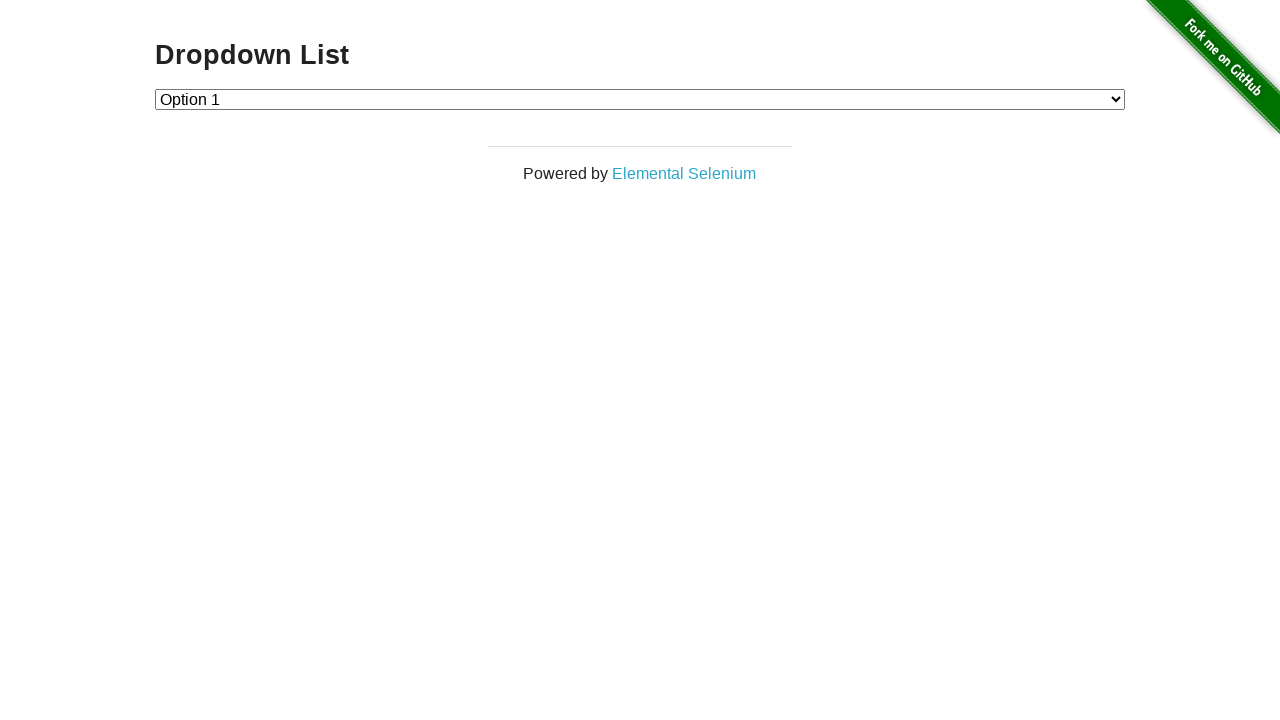

Verified Option 1 is correctly selected
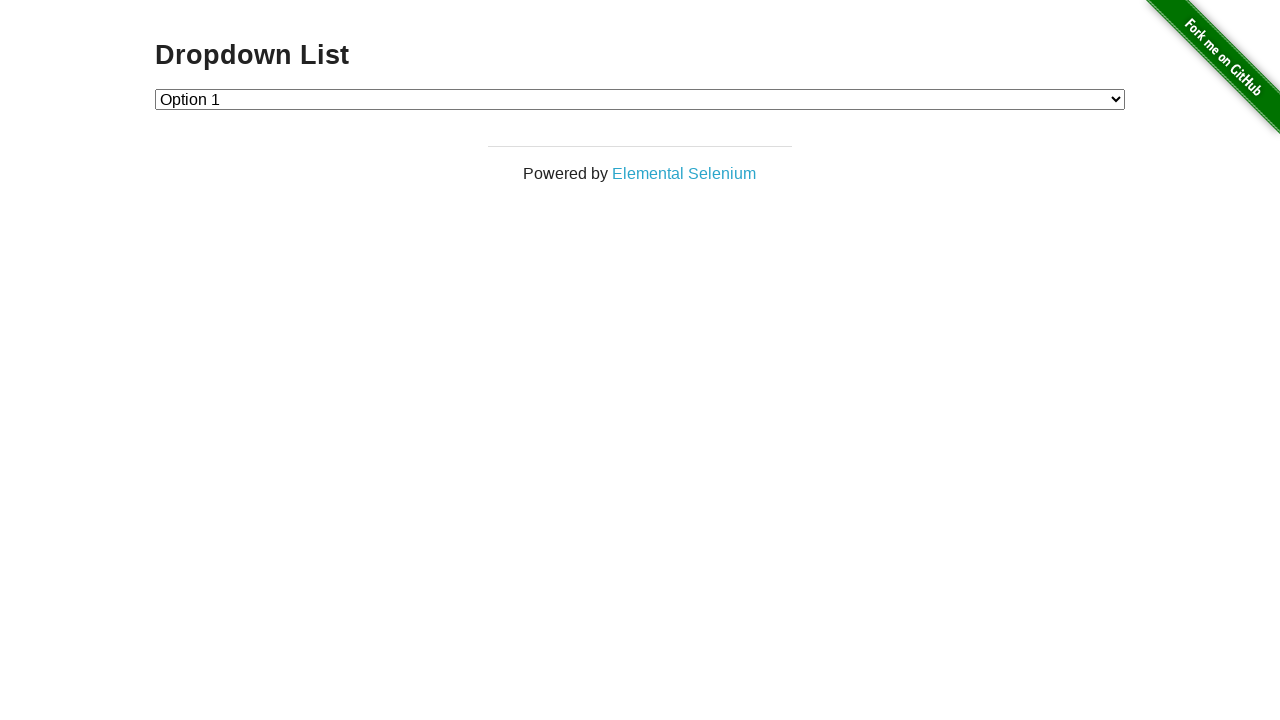

Selected Option 2 from dropdown on #dropdown
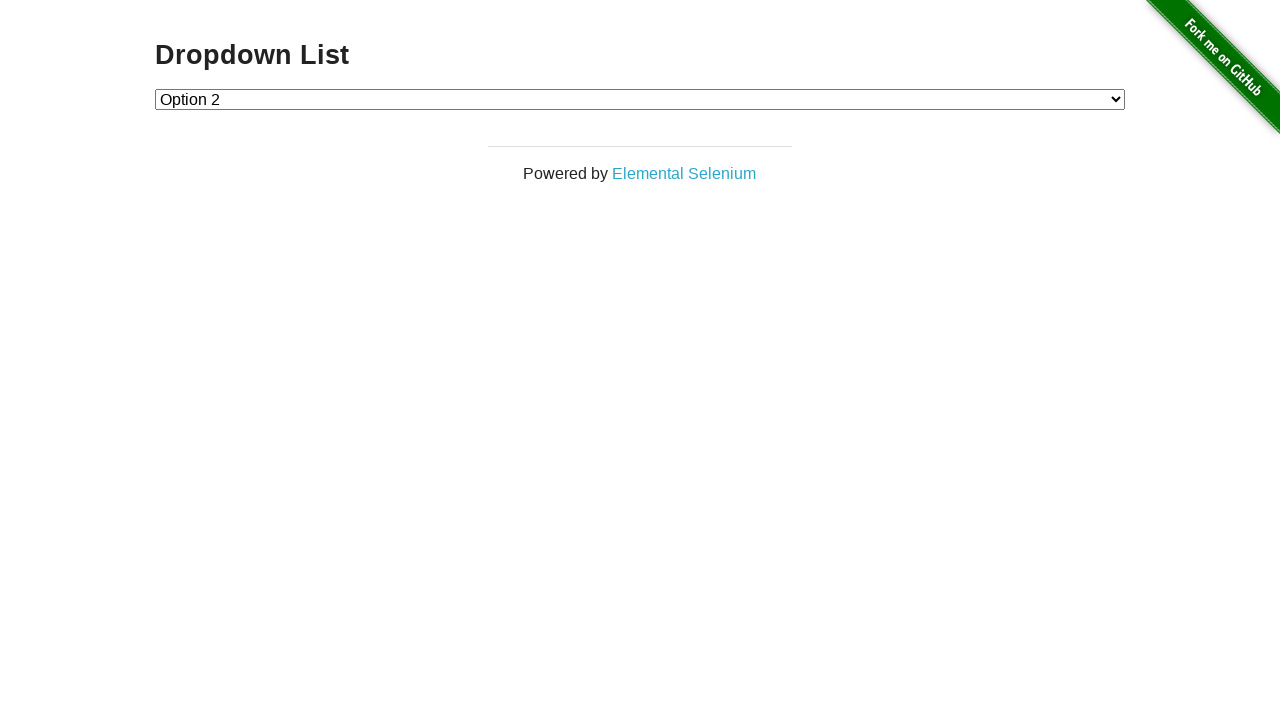

Verified Option 2 is correctly selected
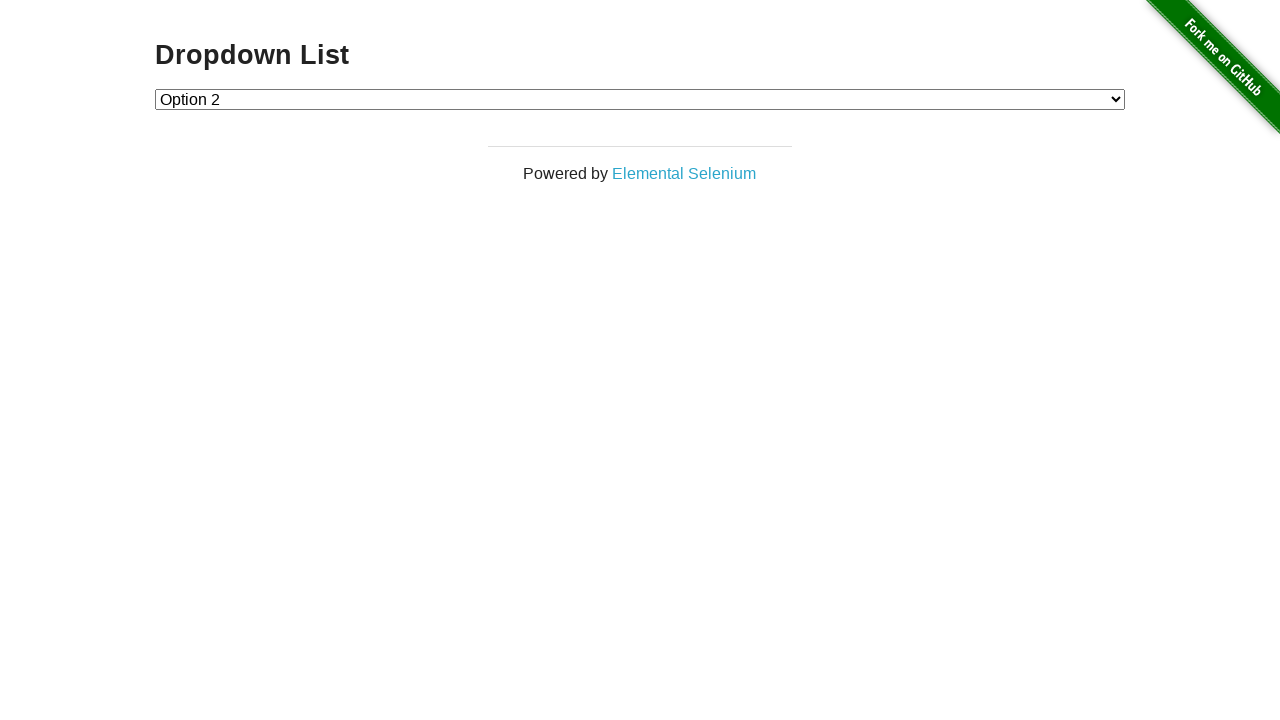

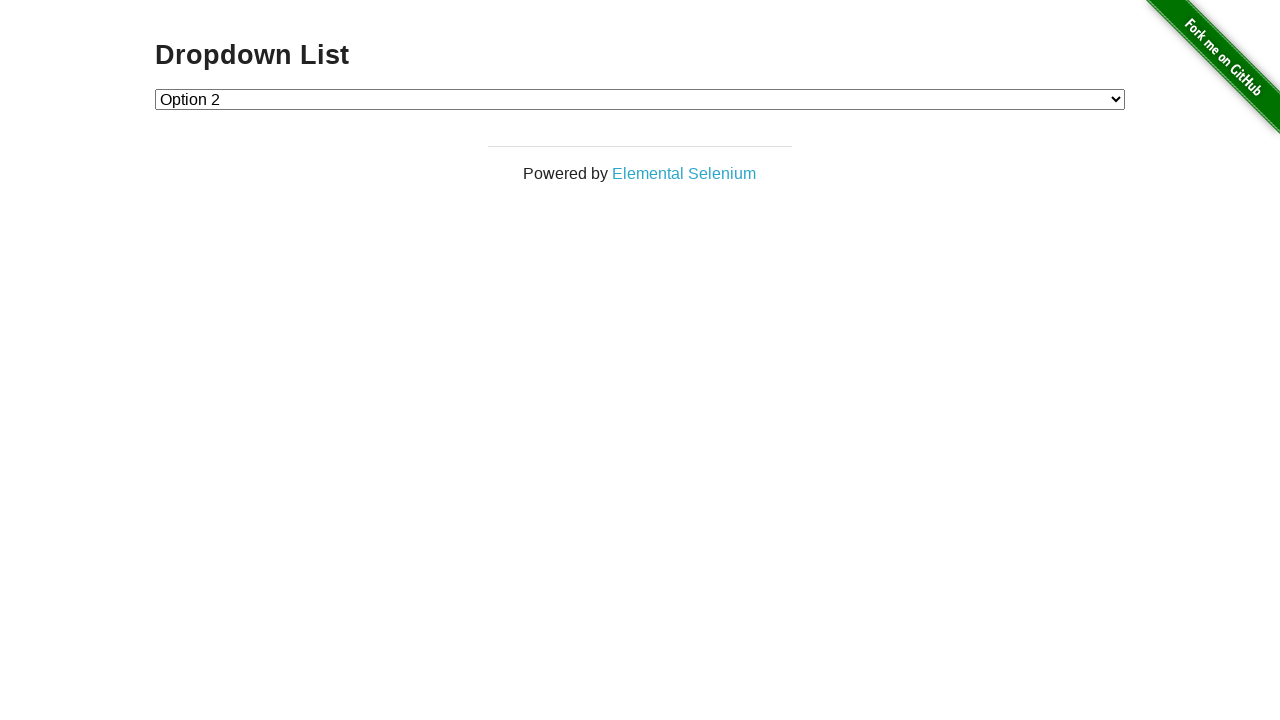